Tests registration form with a password longer than 8 characters, expecting a success alert message

Starting URL: http://automationbykrishna.com/

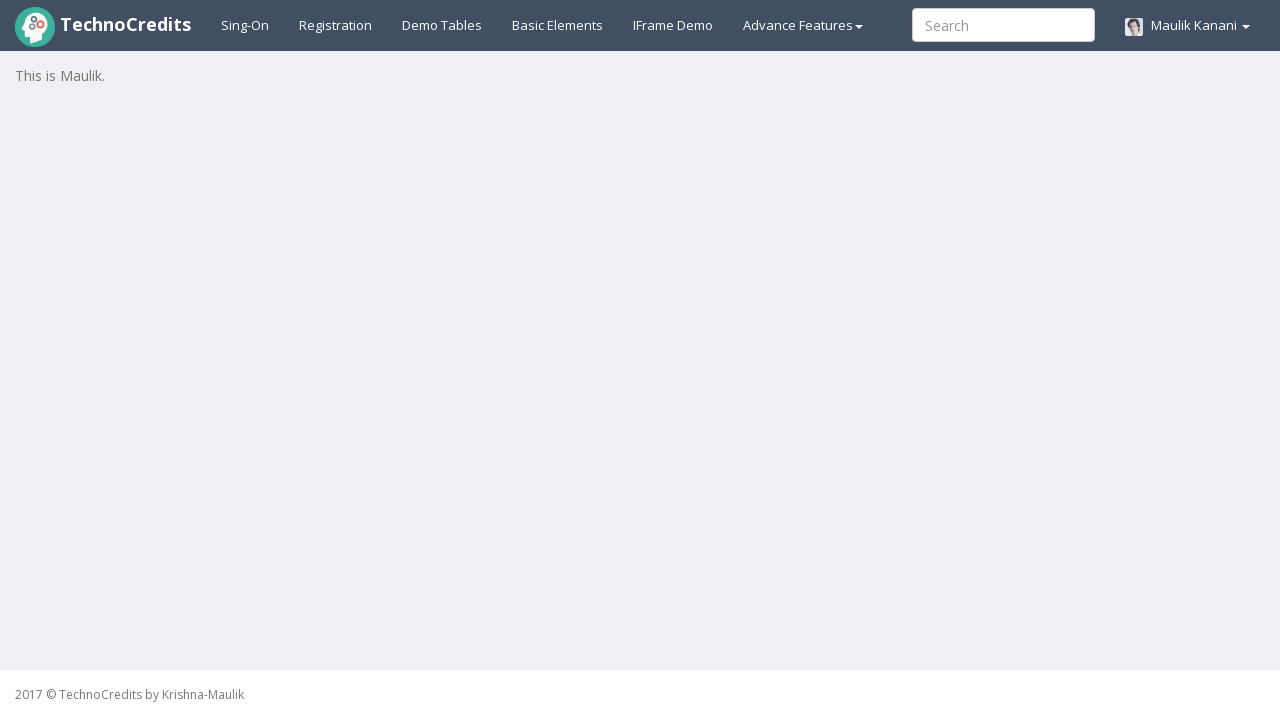

Clicked on Registration Link at (336, 25) on xpath=//a[@id='registration2']
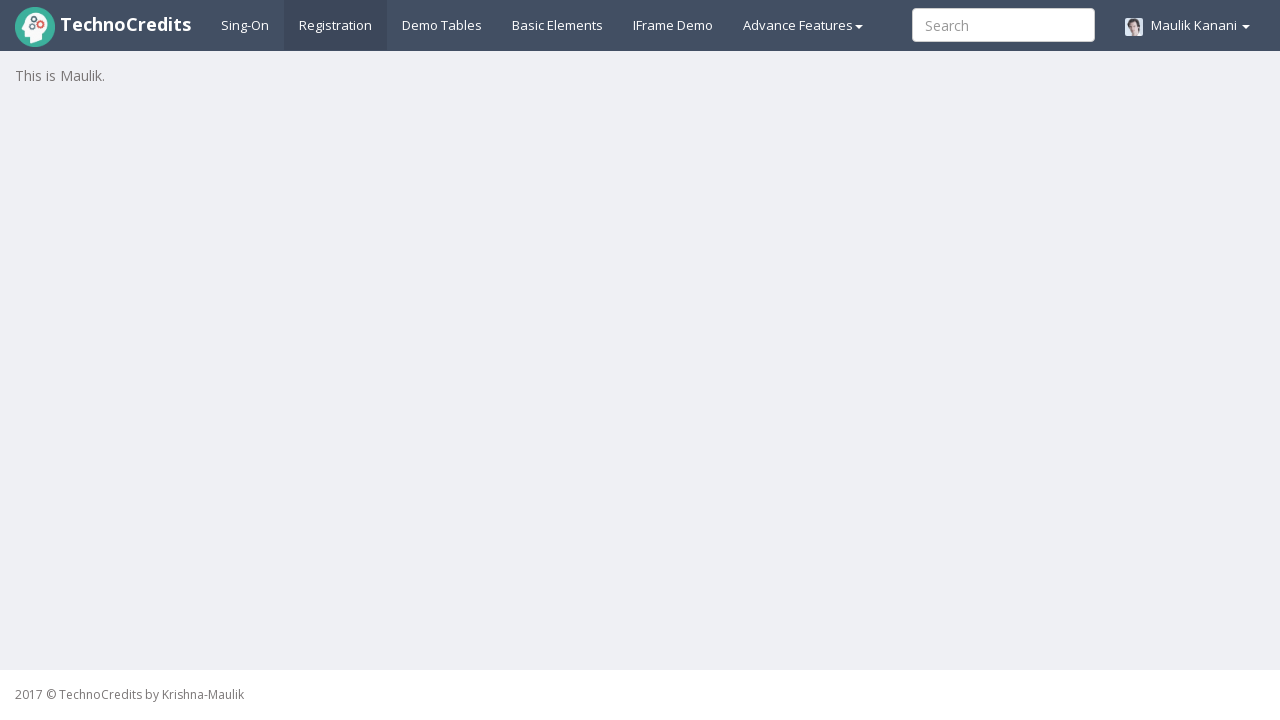

Entered username 'Techno@123' on //input[@id='unameSignin']
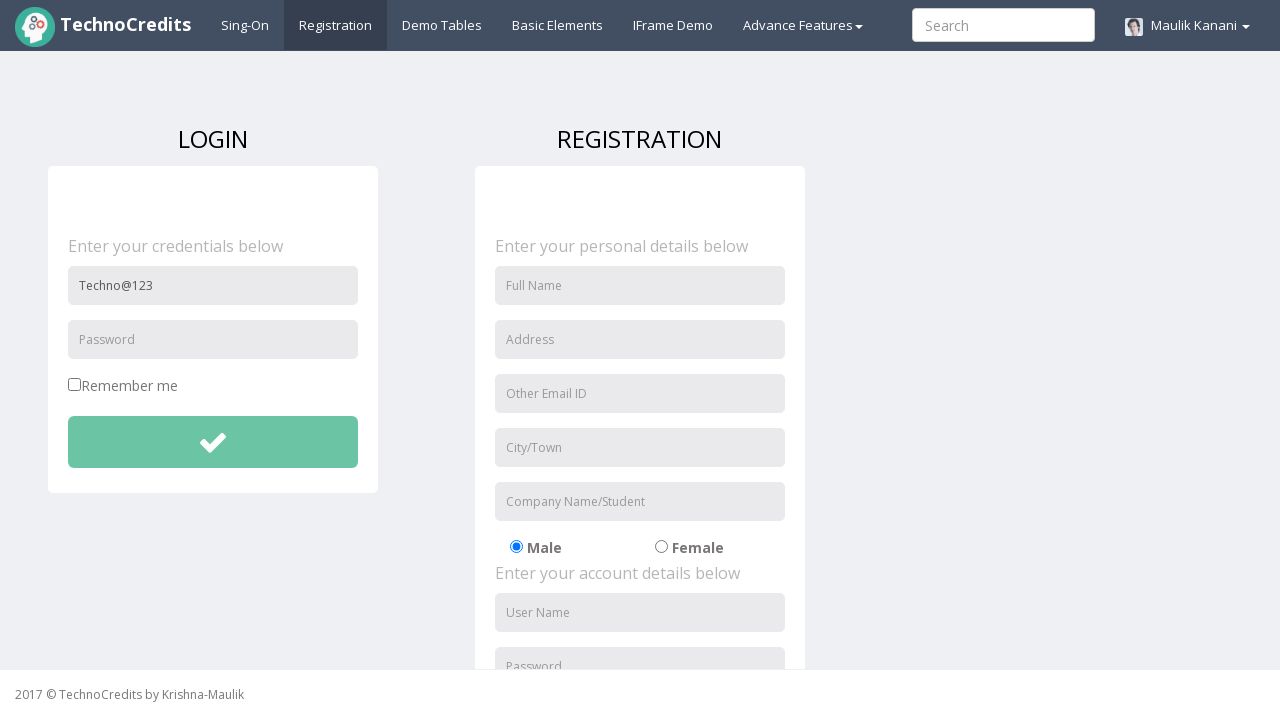

Entered password with more than 8 characters: '1234567891' on //input[@id='pwdSignin']
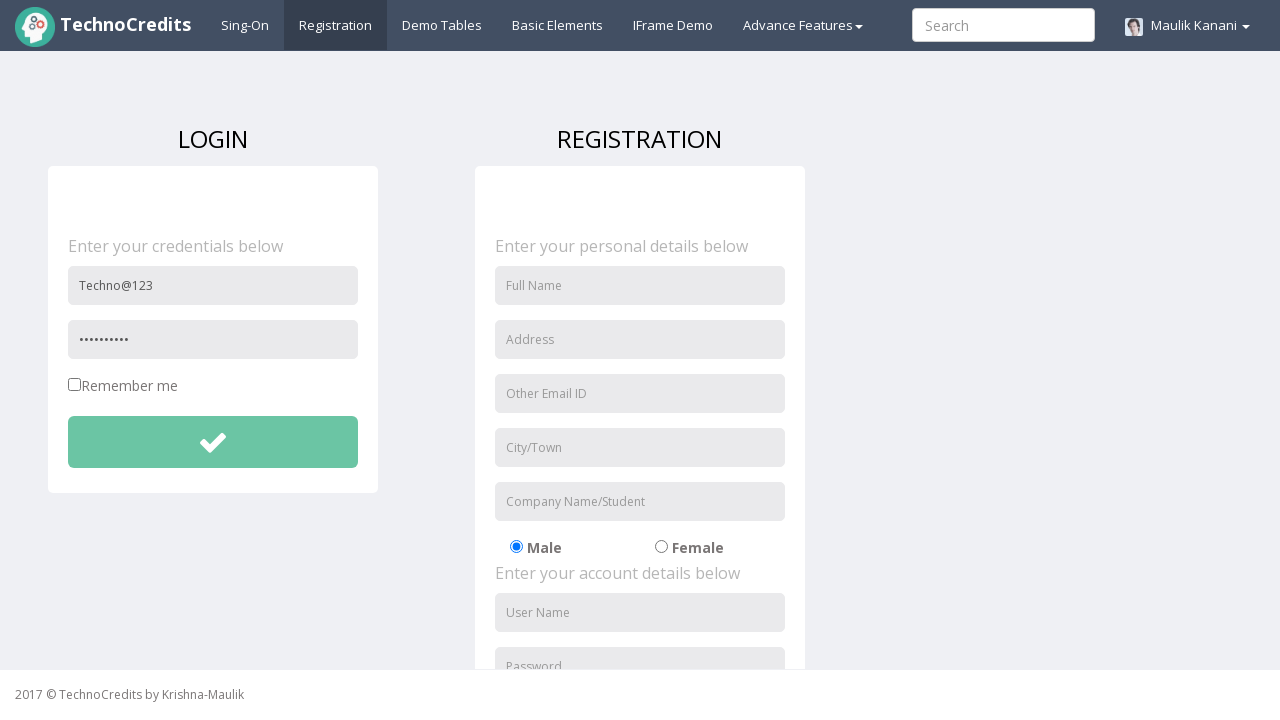

Clicked submit button at (213, 442) on xpath=//button[@id='btnsubmitdetails']
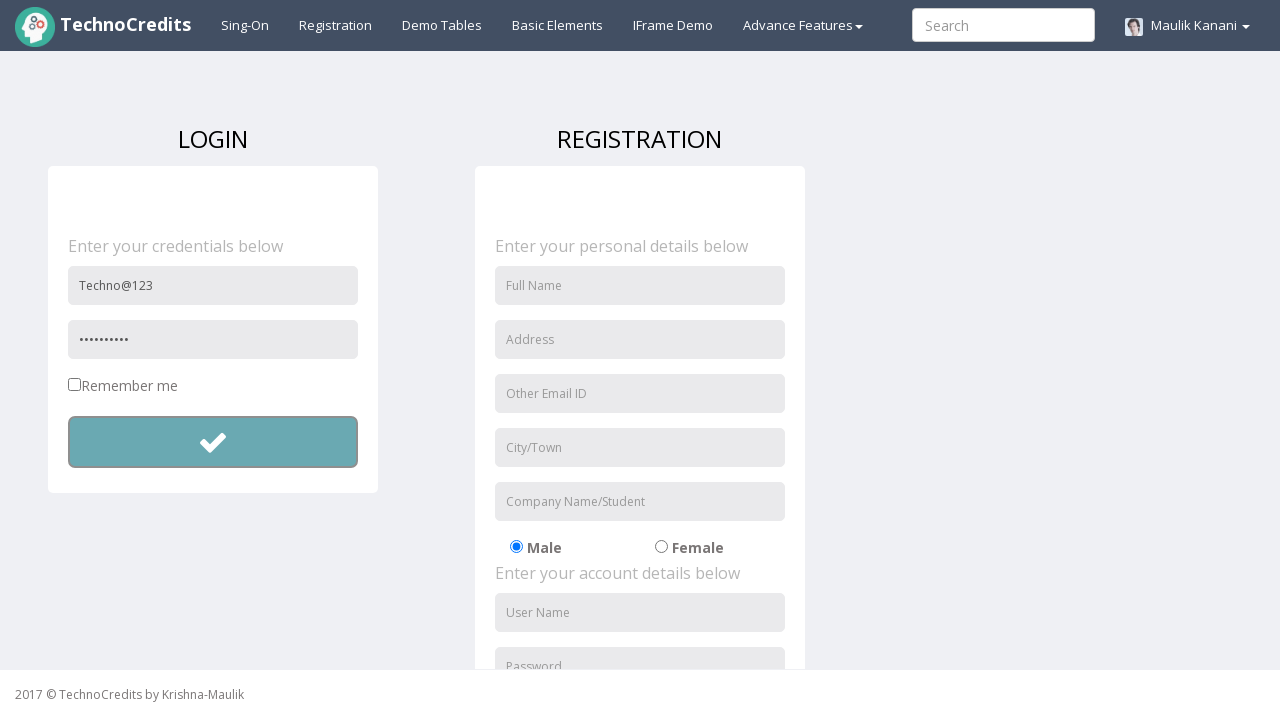

Handled and accepted alert dialog - success message verified
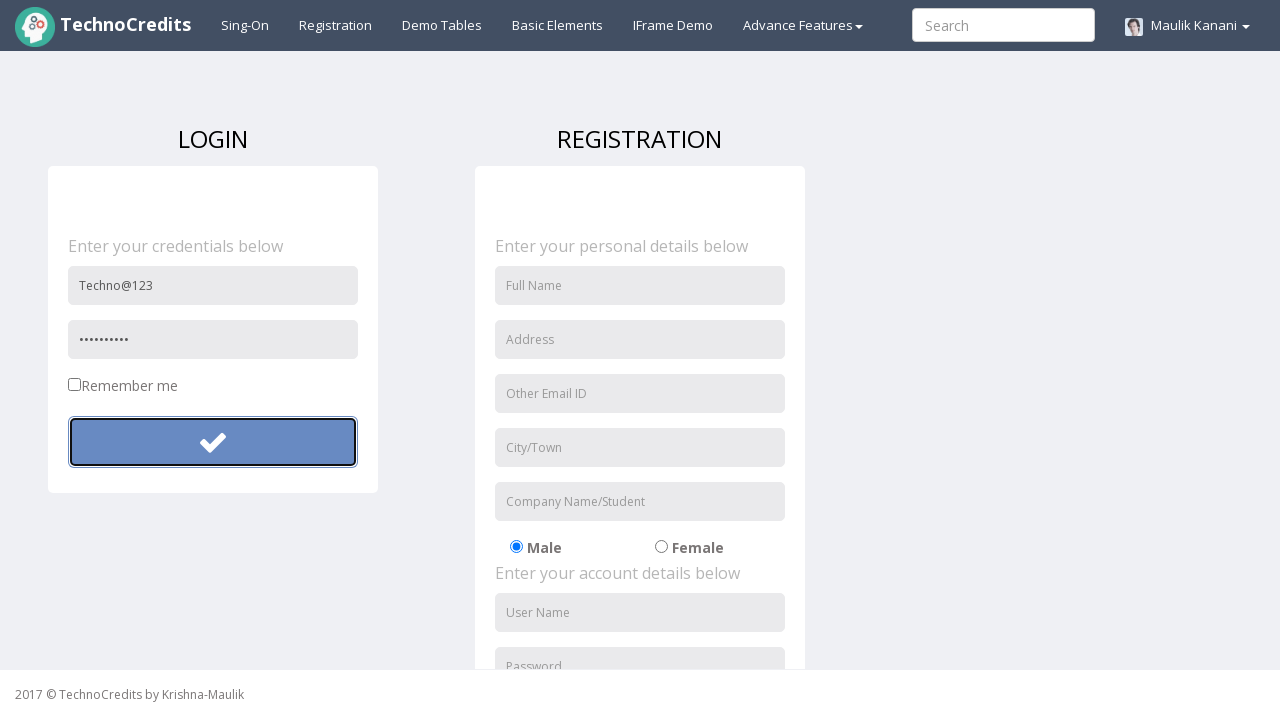

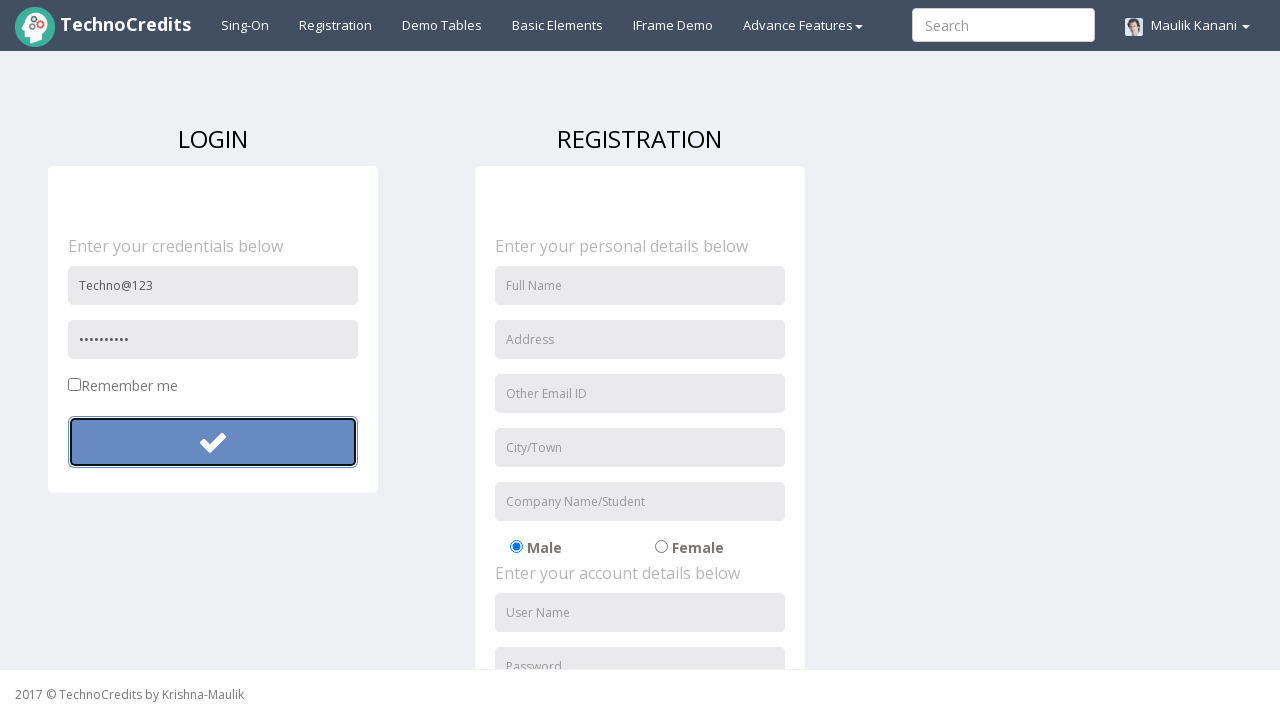